Tests playlist visibility and interaction by clicking on a playlist link

Starting URL: https://parodify.vercel.app/

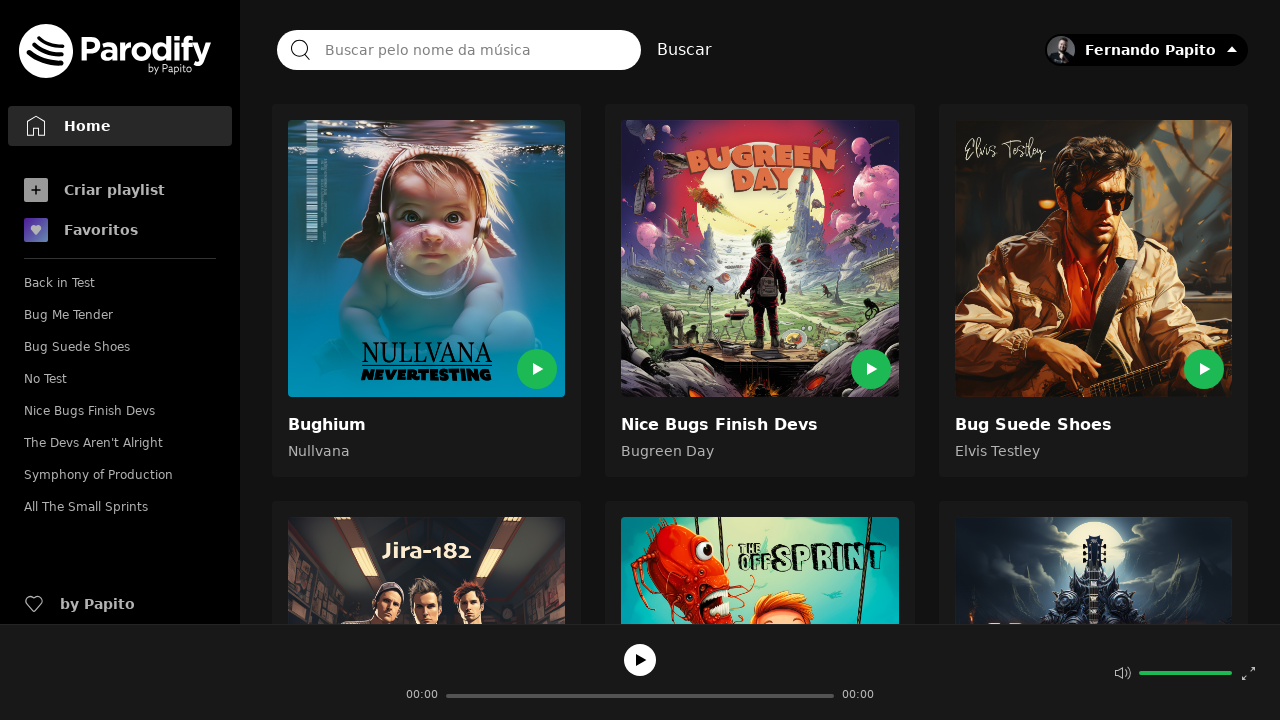

Homepage loaded and playlists section is visible
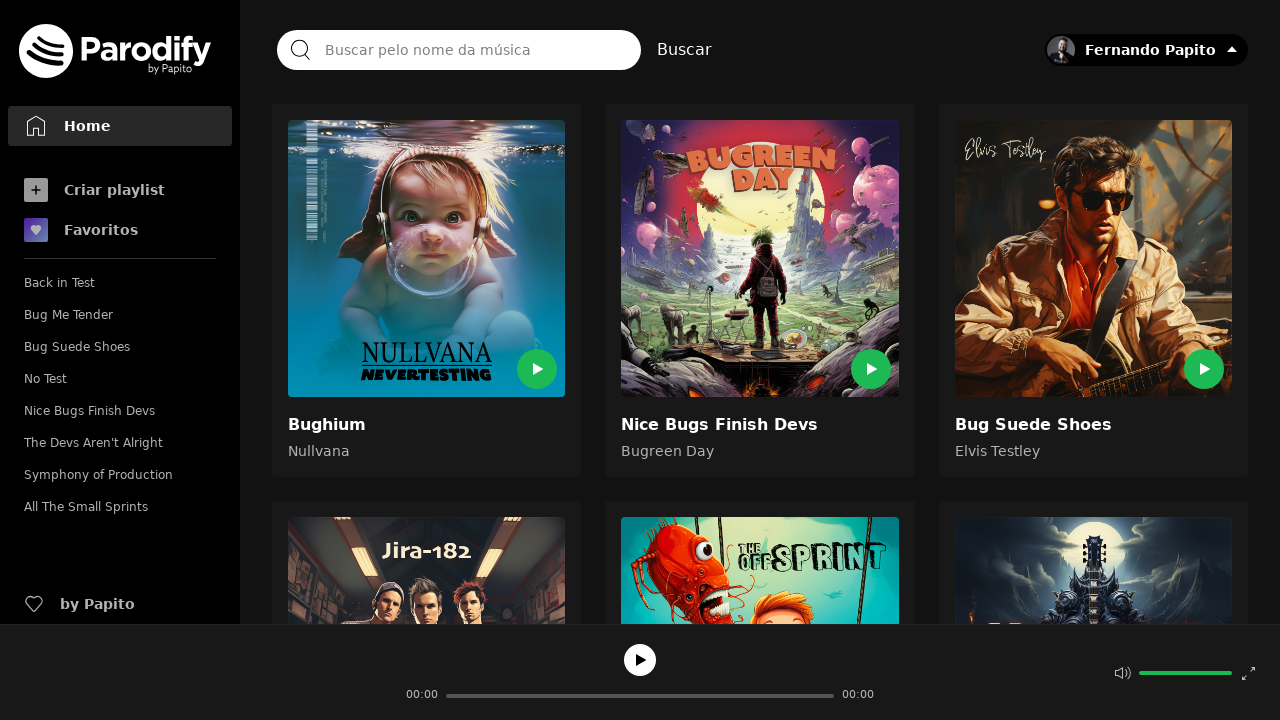

Clicked on playlist navigation item at (120, 190) on nav.mt-6 > ul:nth-child(1) > li:nth-child(1) > a:nth-child(1)
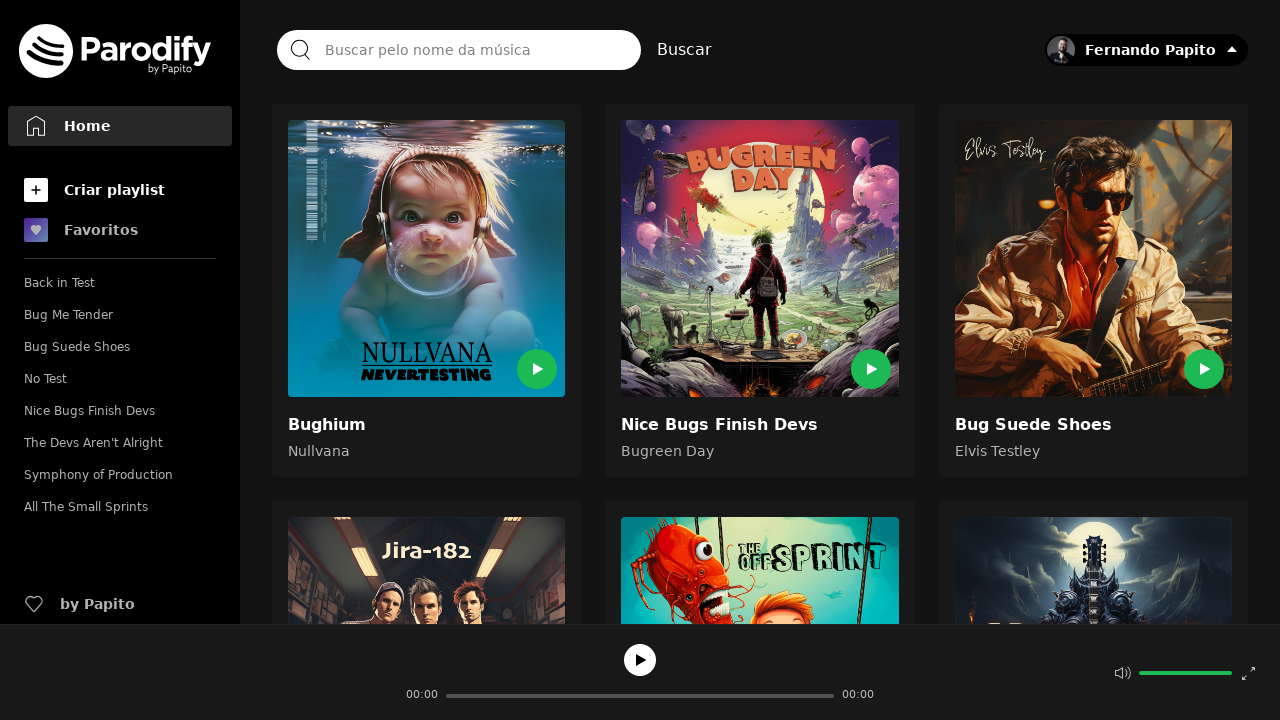

Playlist link is displayed and verified
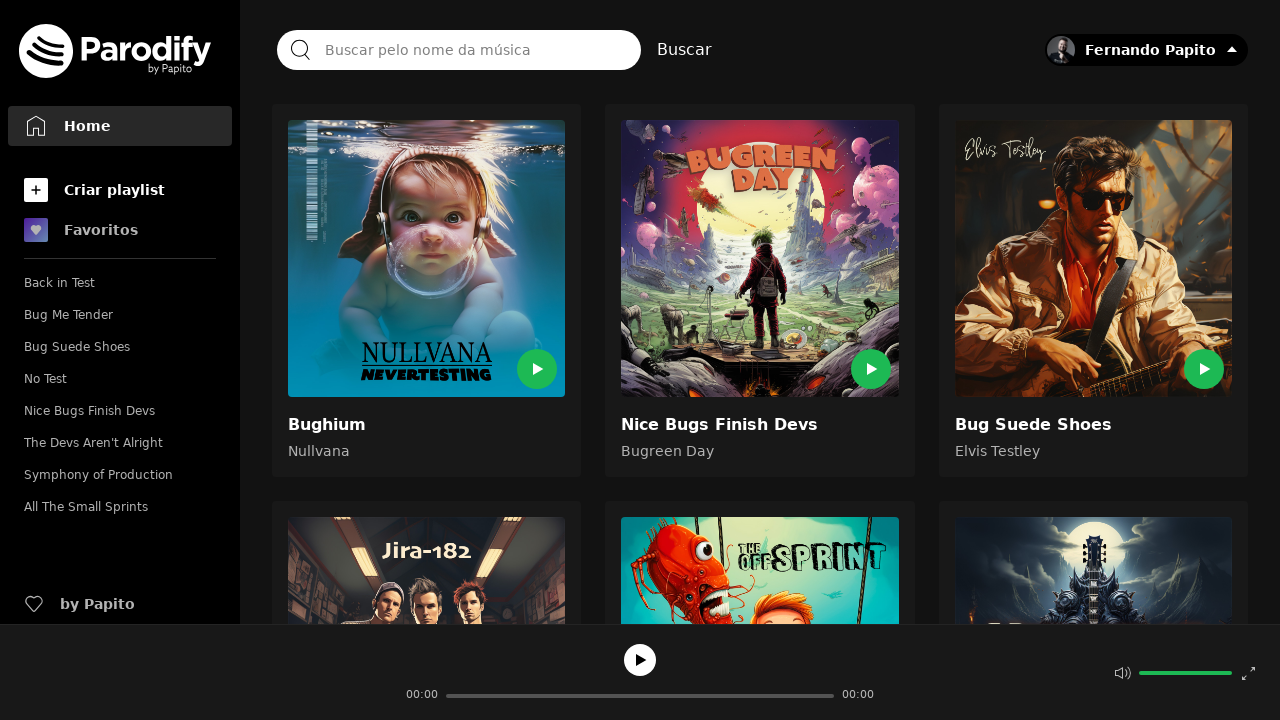

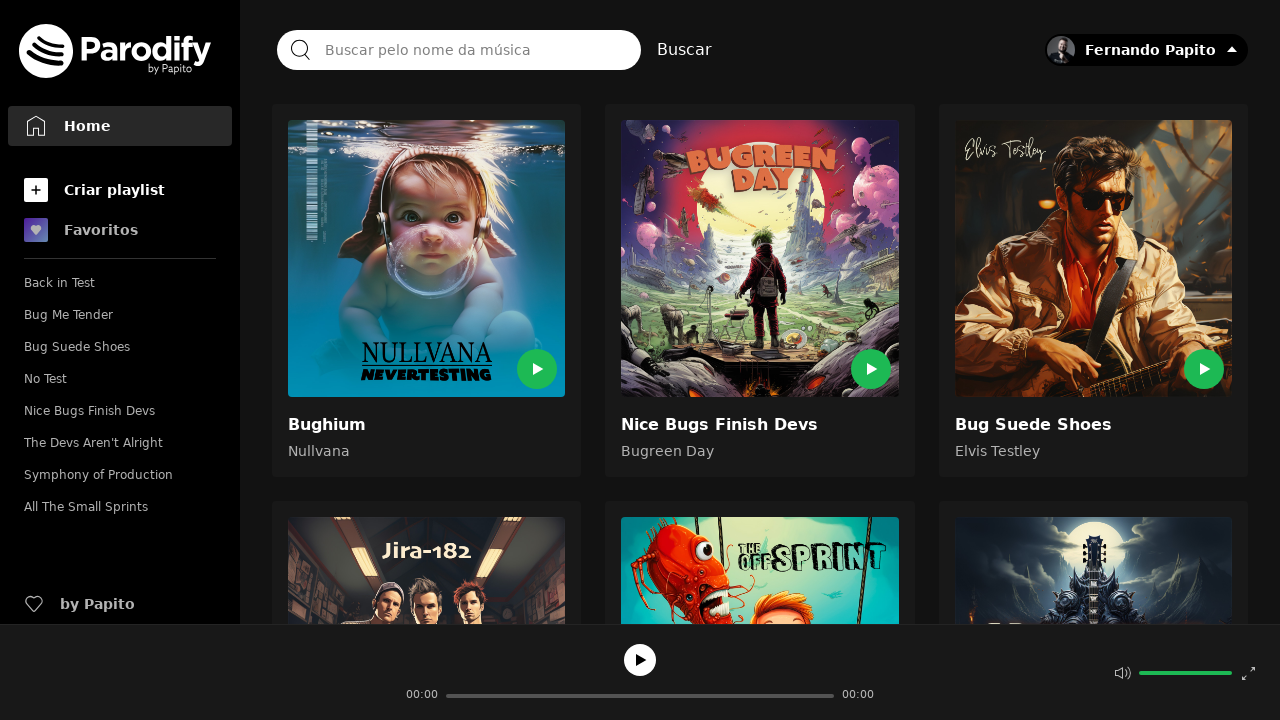